Tests dynamic controls on a page by toggling checkbox removal, enabling/disabling text input, and verifying state changes

Starting URL: https://the-internet.herokuapp.com/dynamic_controls

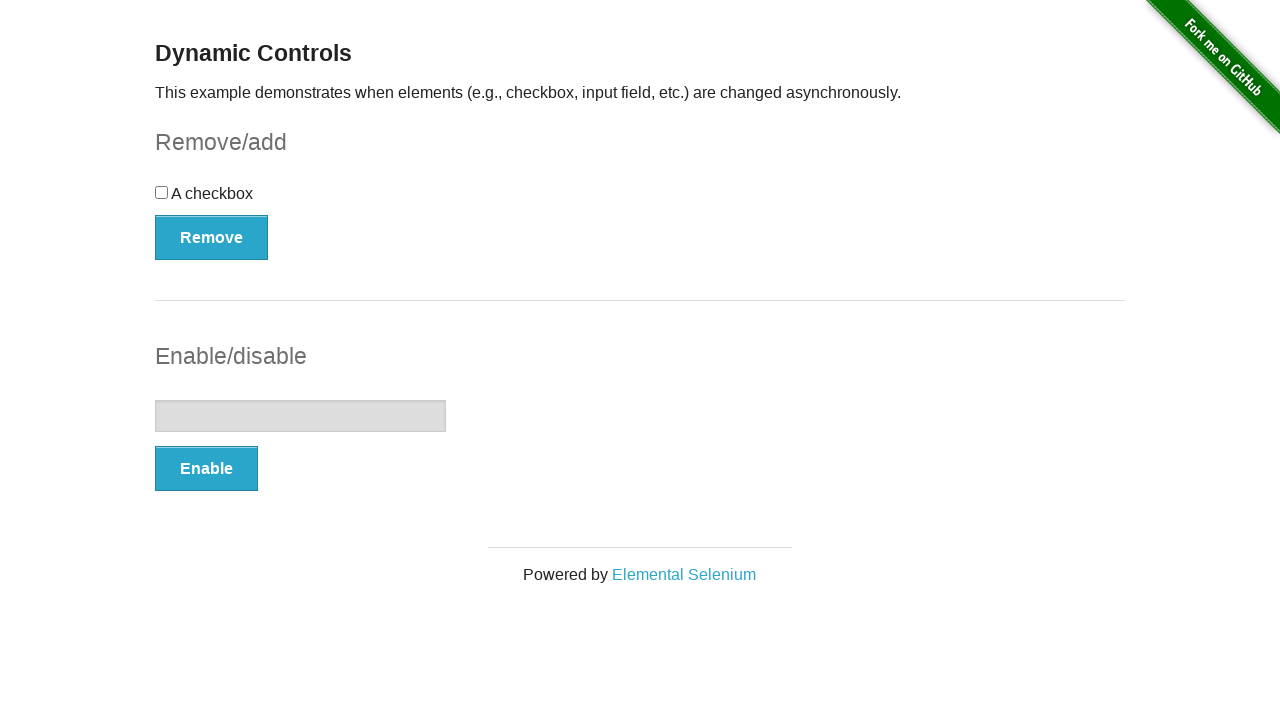

Navigated to dynamic controls page
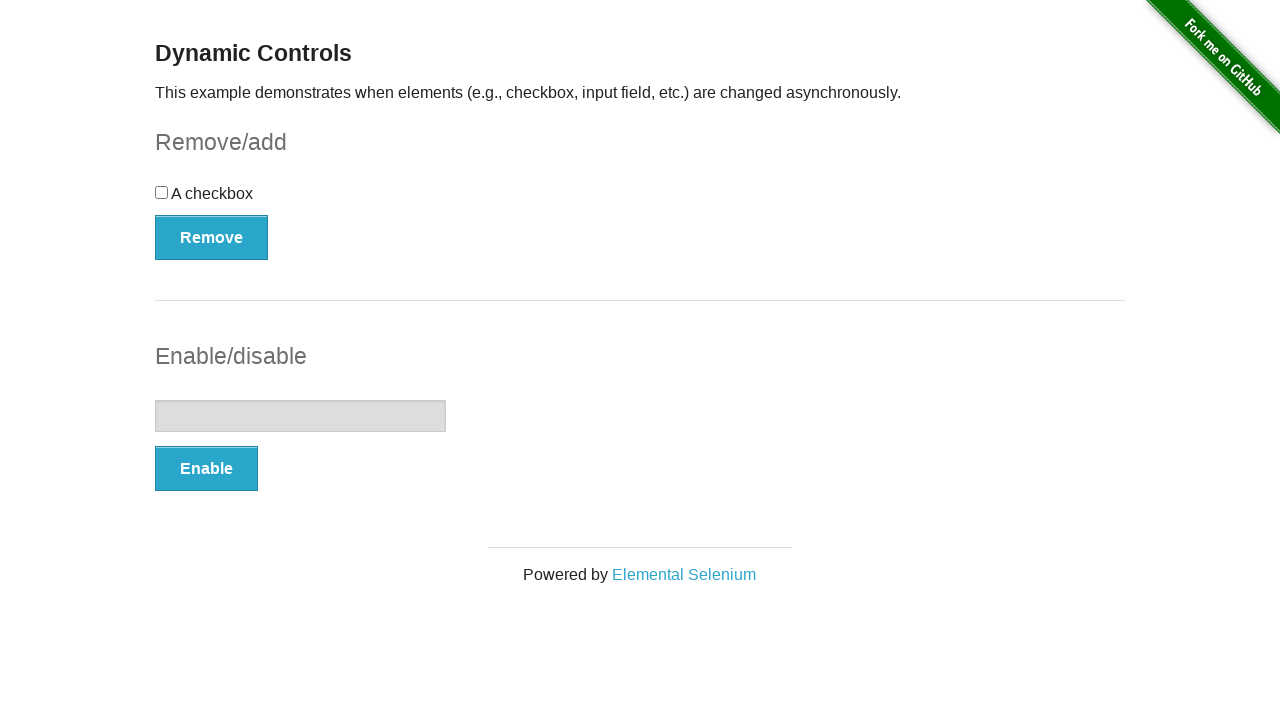

Clicked on checkbox at (162, 192) on input[type='checkbox']
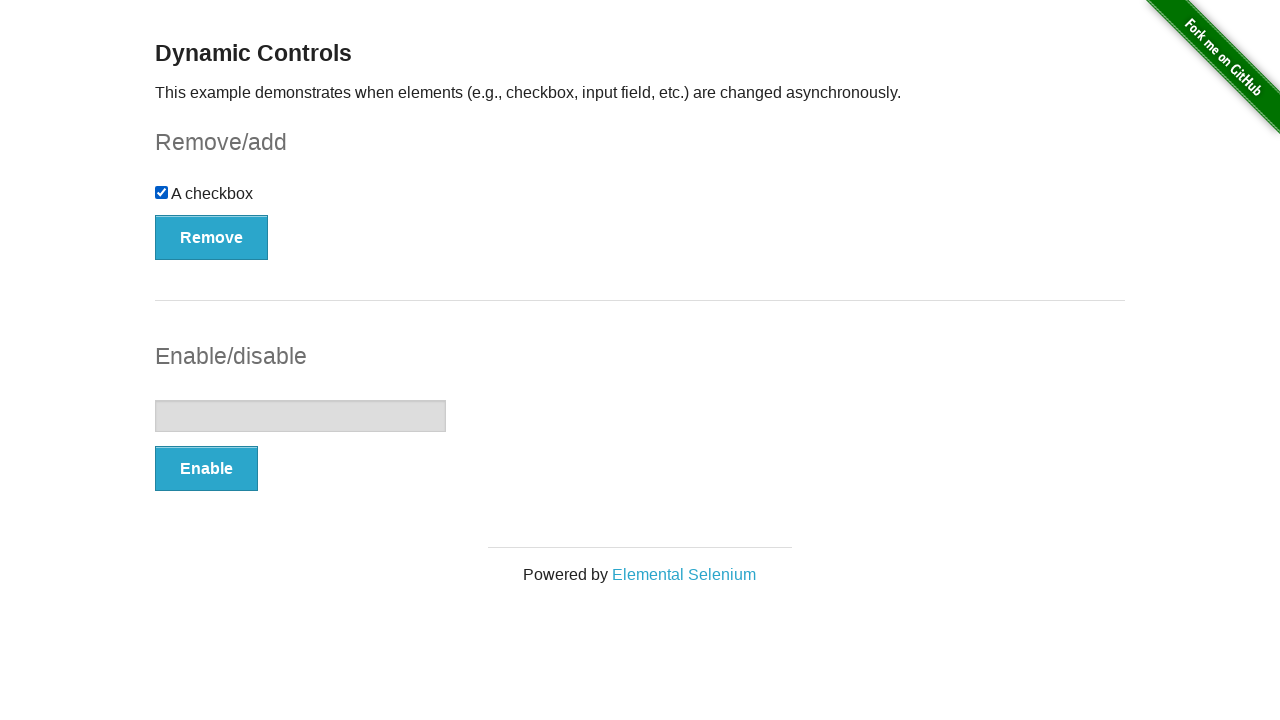

Clicked Remove button to remove checkbox at (212, 237) on button:text('Remove')
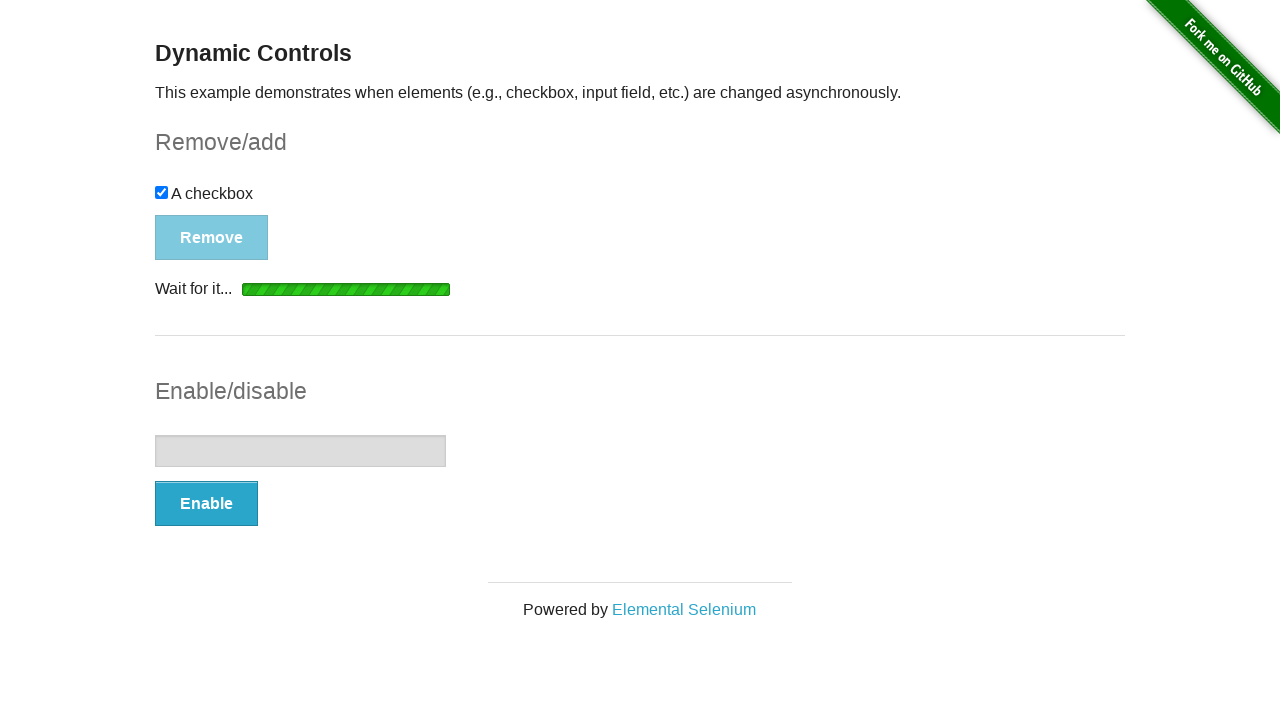

Verified 'It's gone!' message appeared after checkbox removal
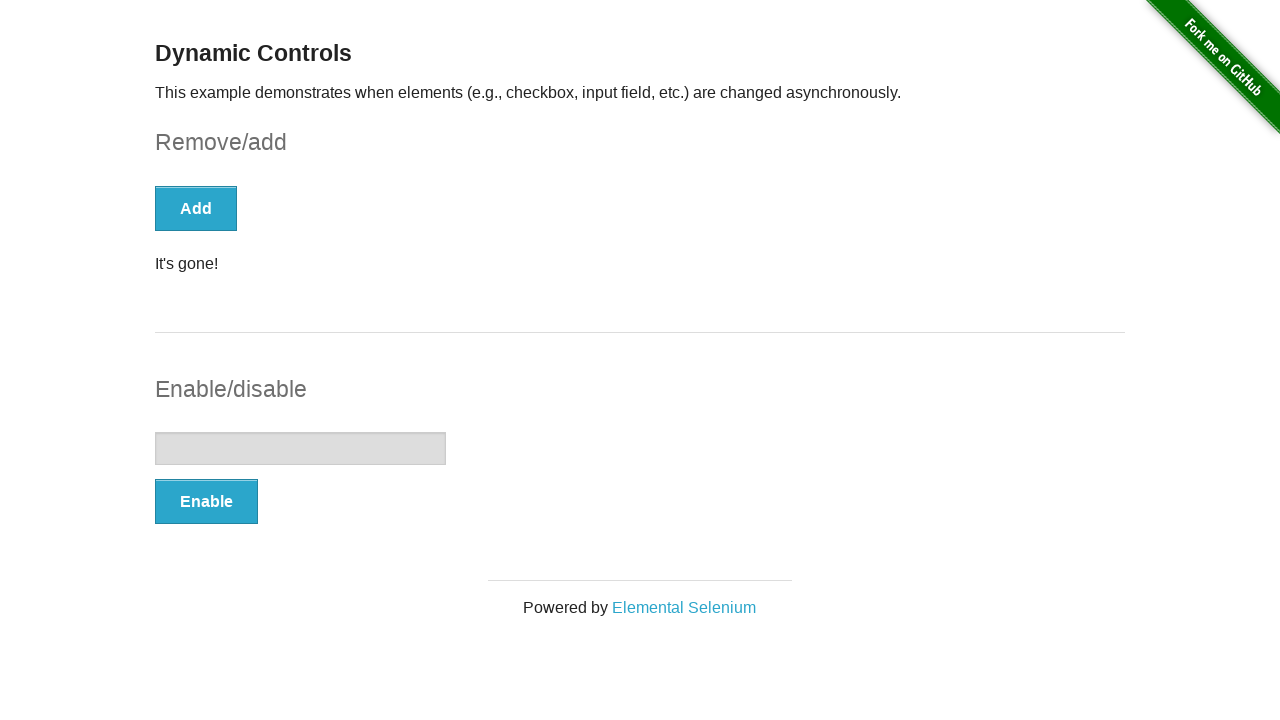

Clicked Enable button to enable text input at (206, 501) on button[onclick='swapInput()']
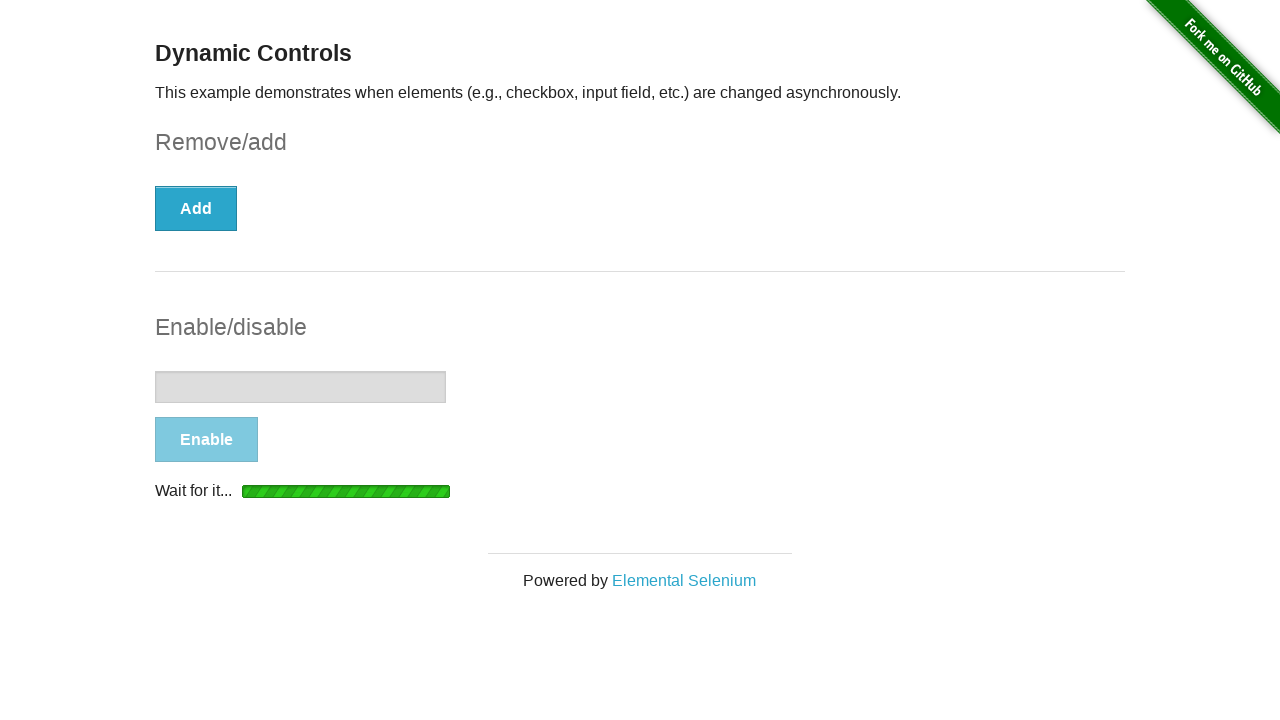

Text input field became enabled
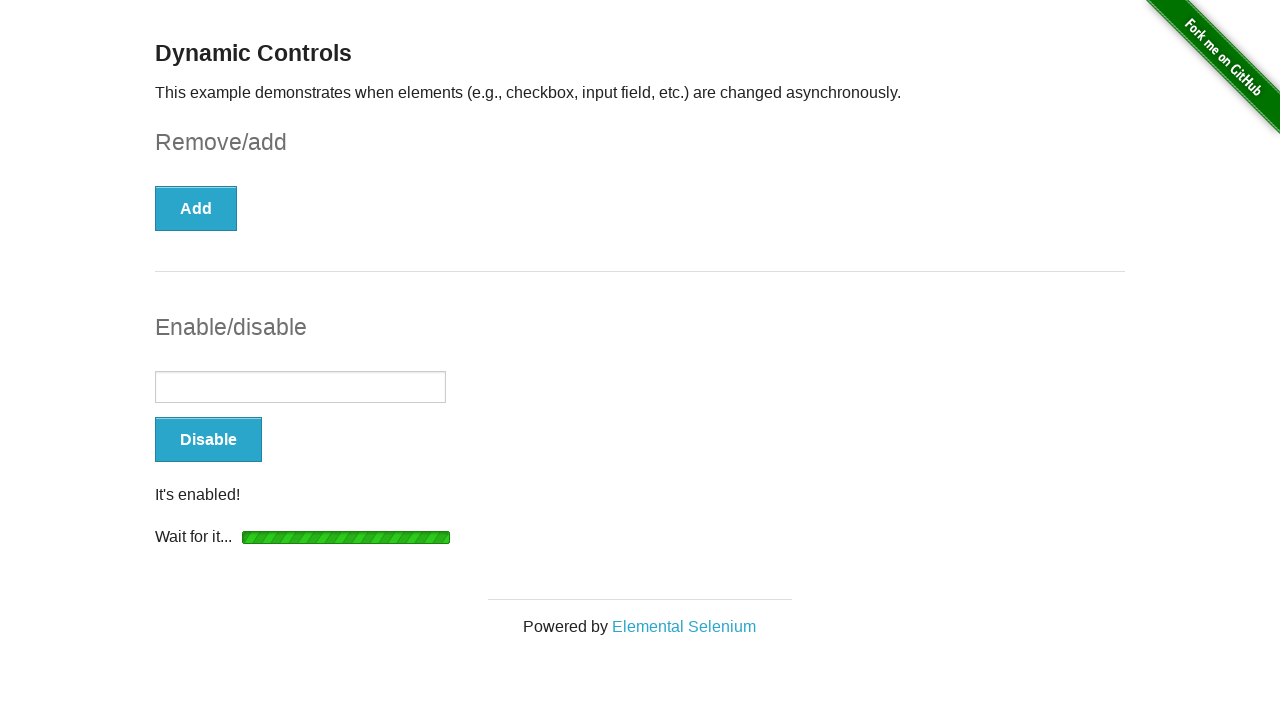

Entered 'Emre was here' into enabled text input field on input[type='text']
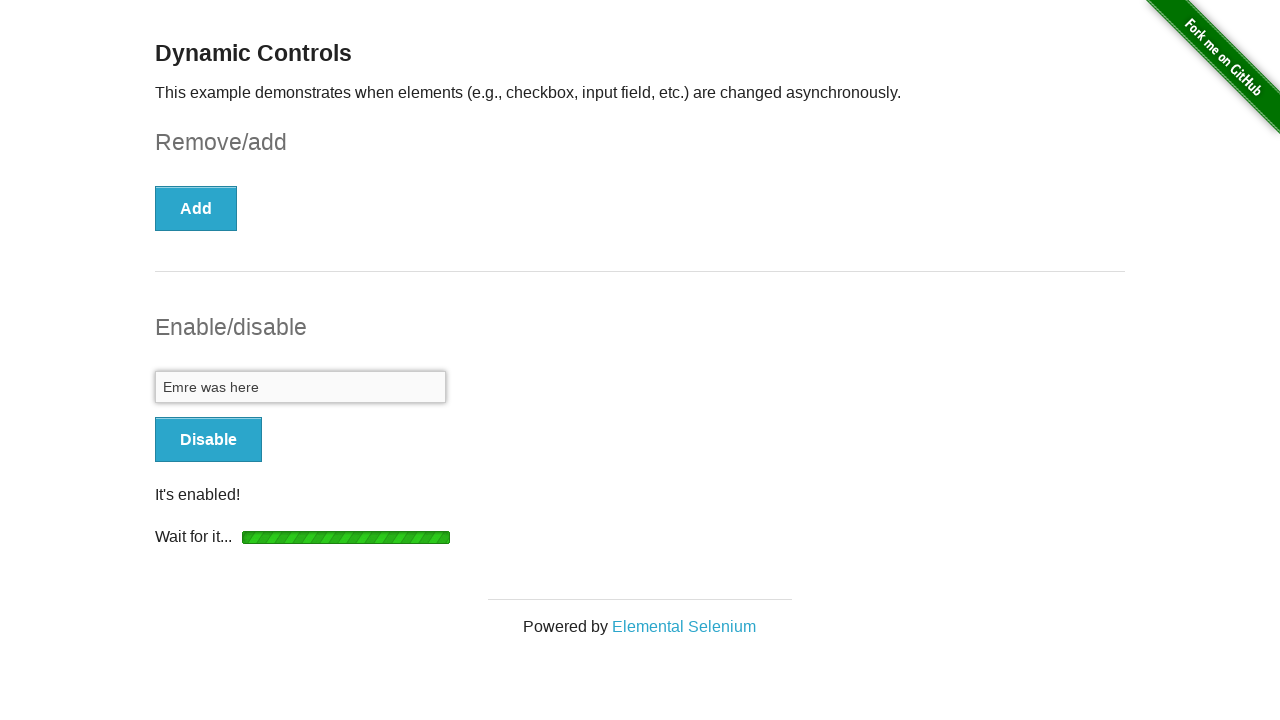

Clicked Disable button to disable text input at (208, 440) on button[onclick='swapInput()']
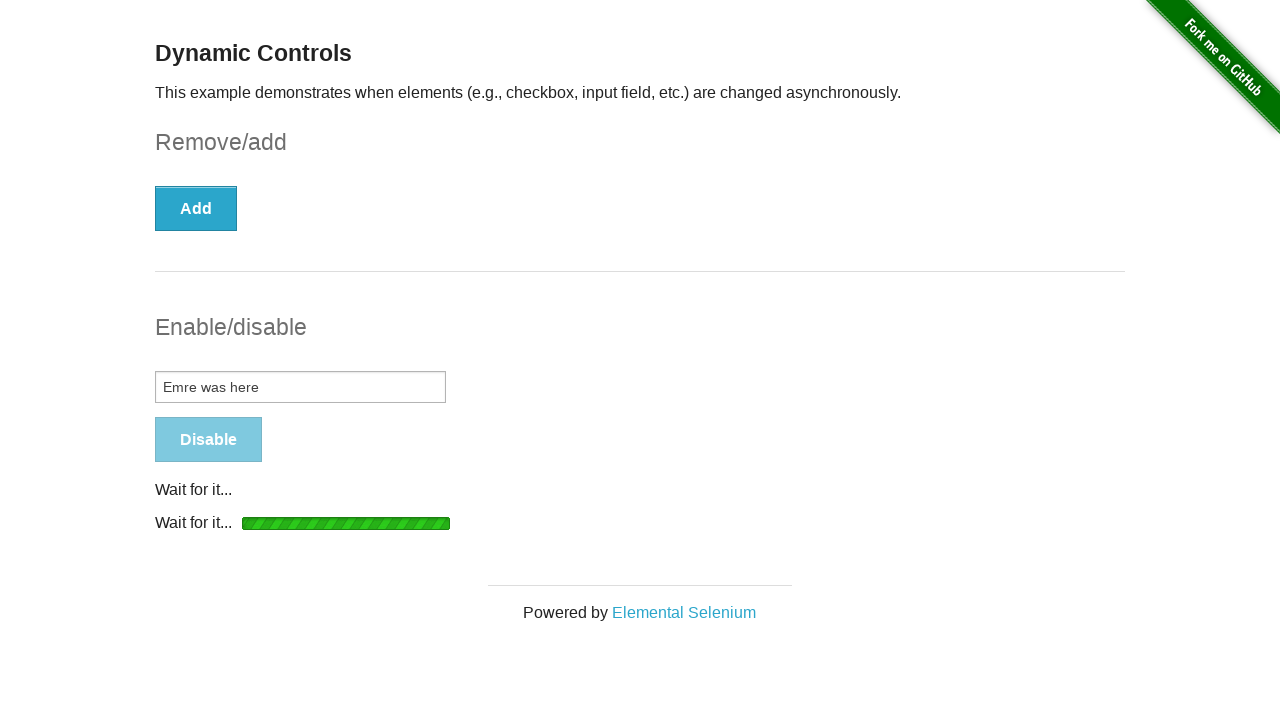

Verified text input was successfully disabled
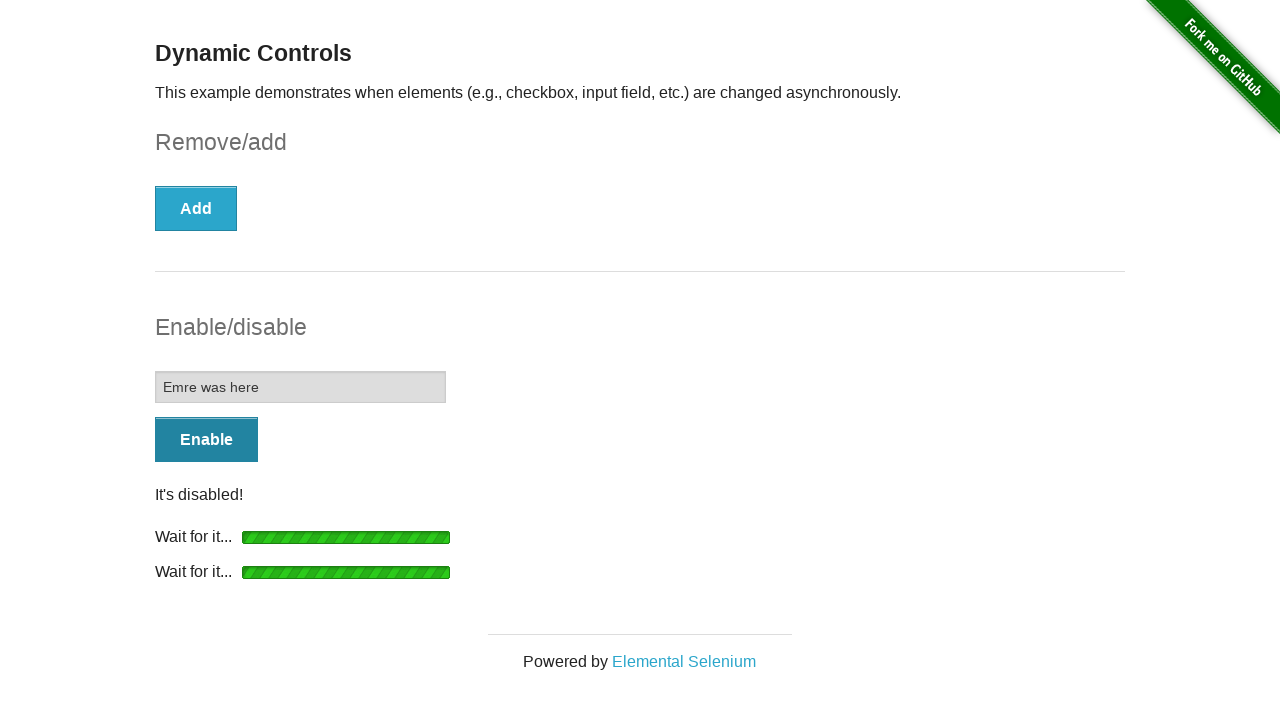

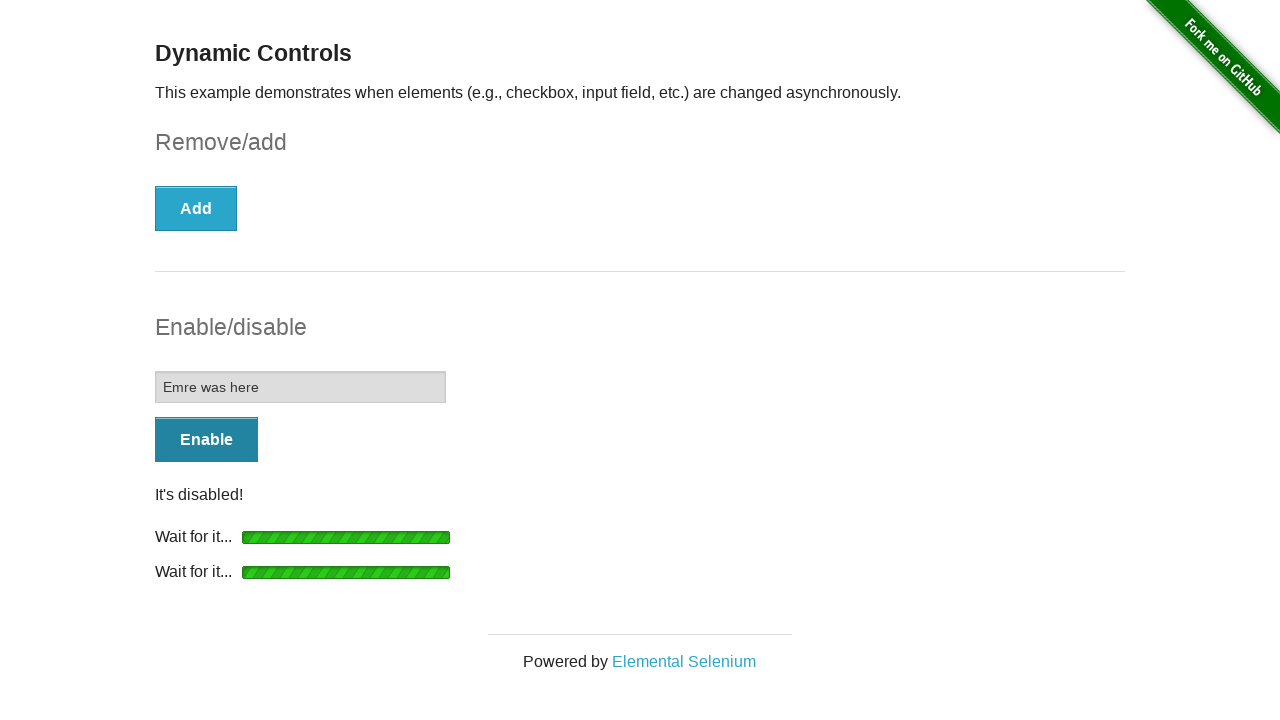